Tests button clicking functionality by navigating to a buttons test page and clicking button number three

Starting URL: https://www.automationtesting.co.uk/buttons.html

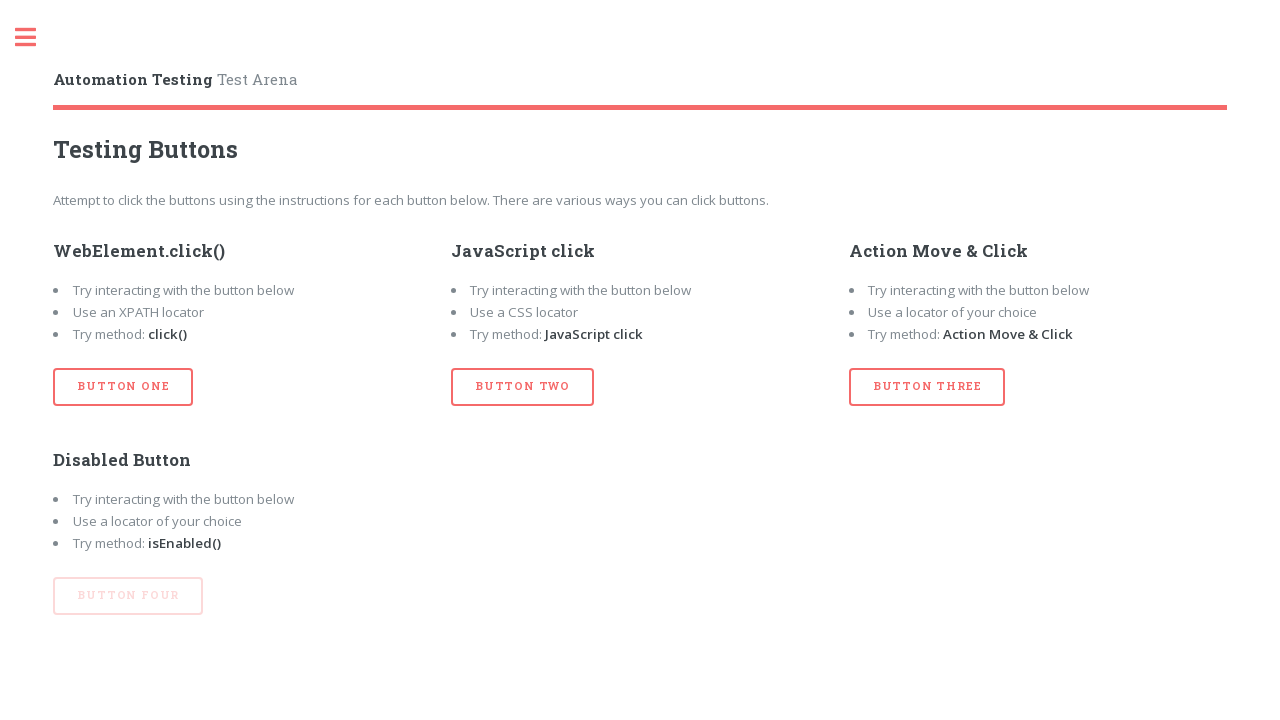

Navigated to buttons test page
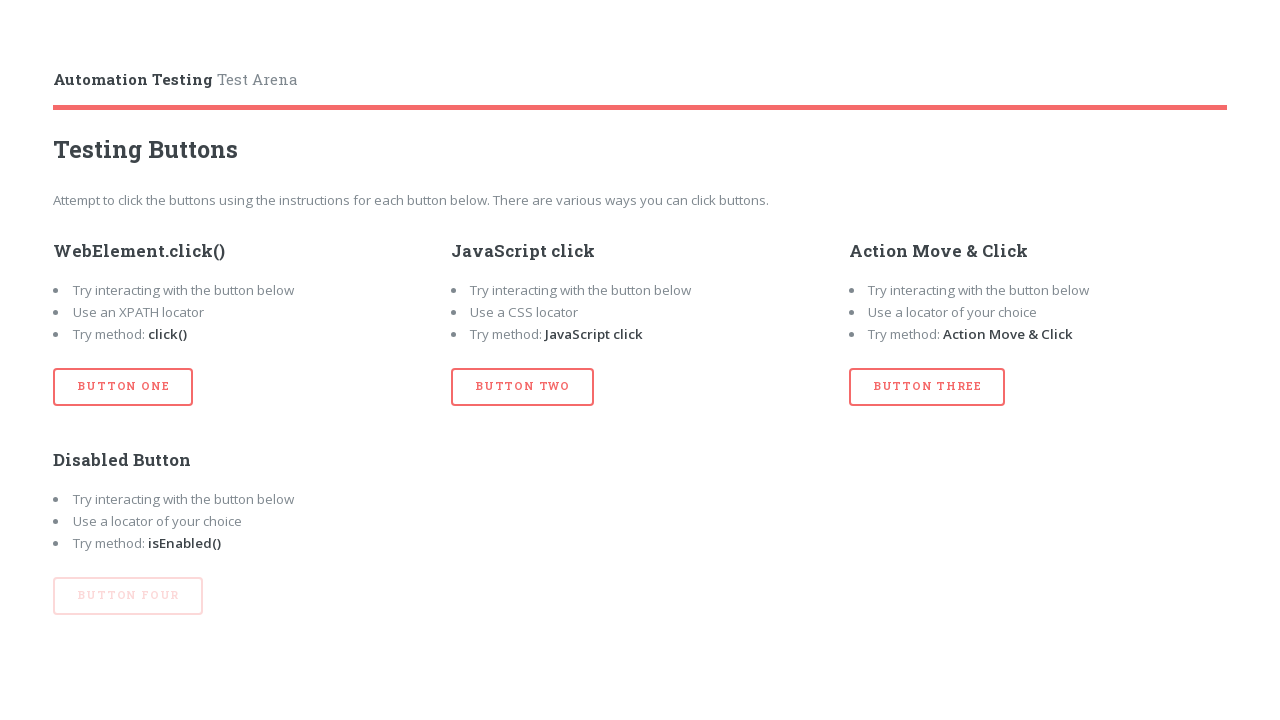

Clicked button number three at (927, 387) on button#btn_three
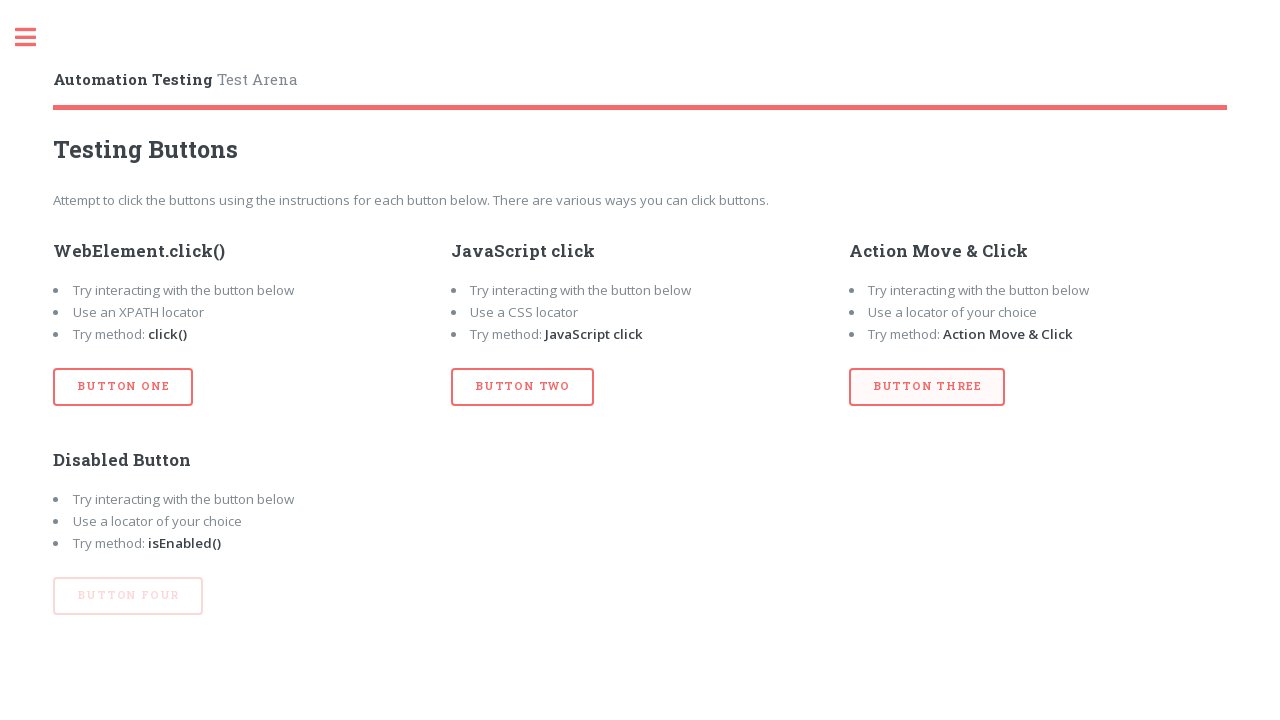

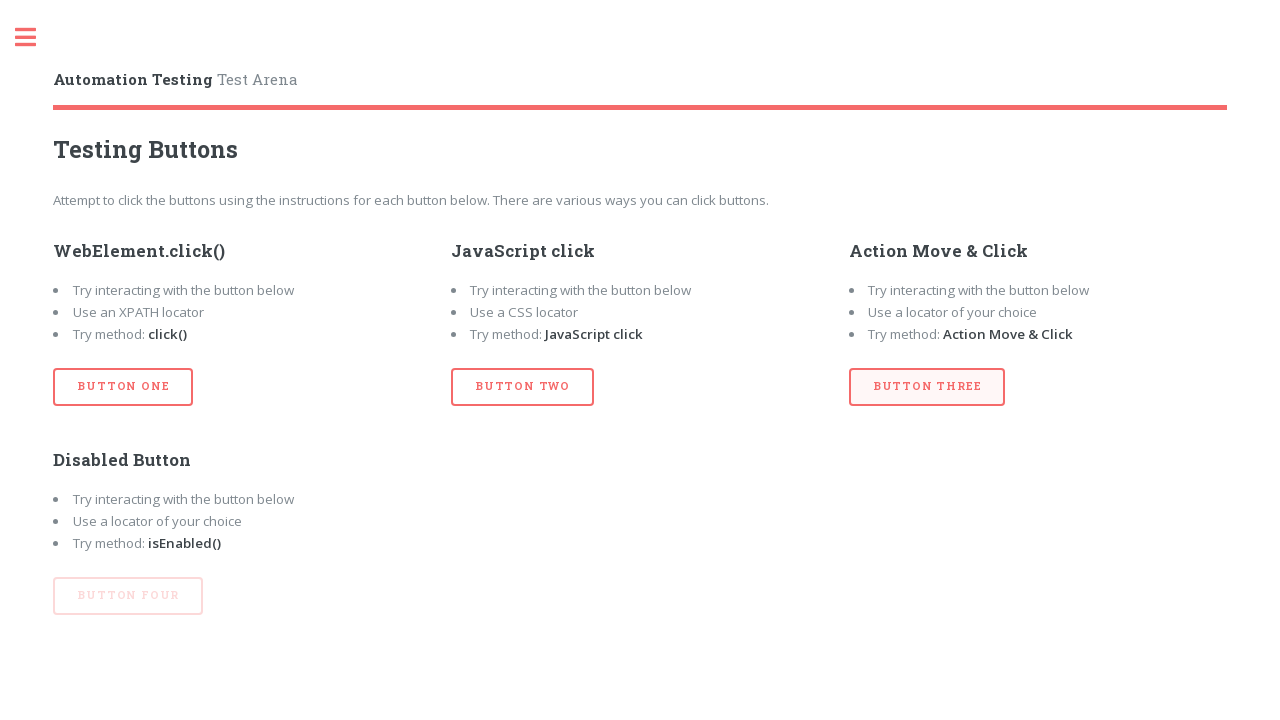